Tests that dynamic text content exists and is of string type

Starting URL: https://the-internet.herokuapp.com/

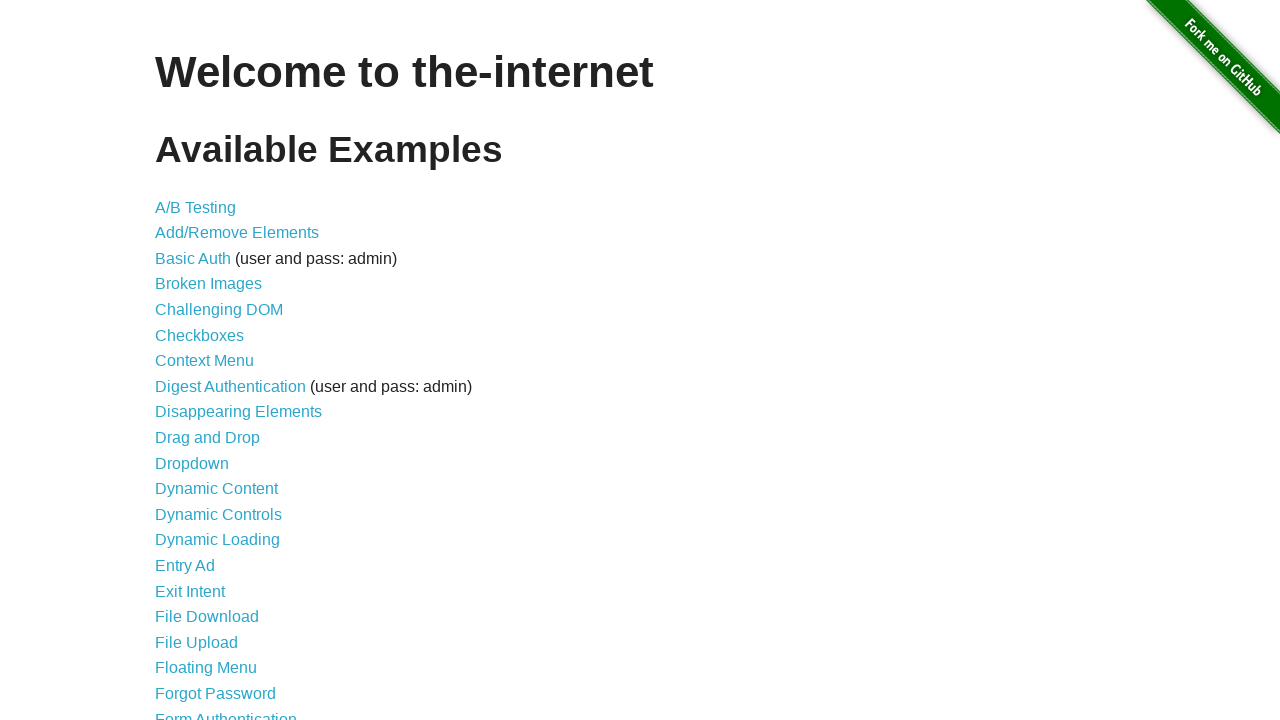

Clicked on Dynamic Content page link at (216, 489) on xpath=/html/body/div[2]/div/ul/li[12]/a
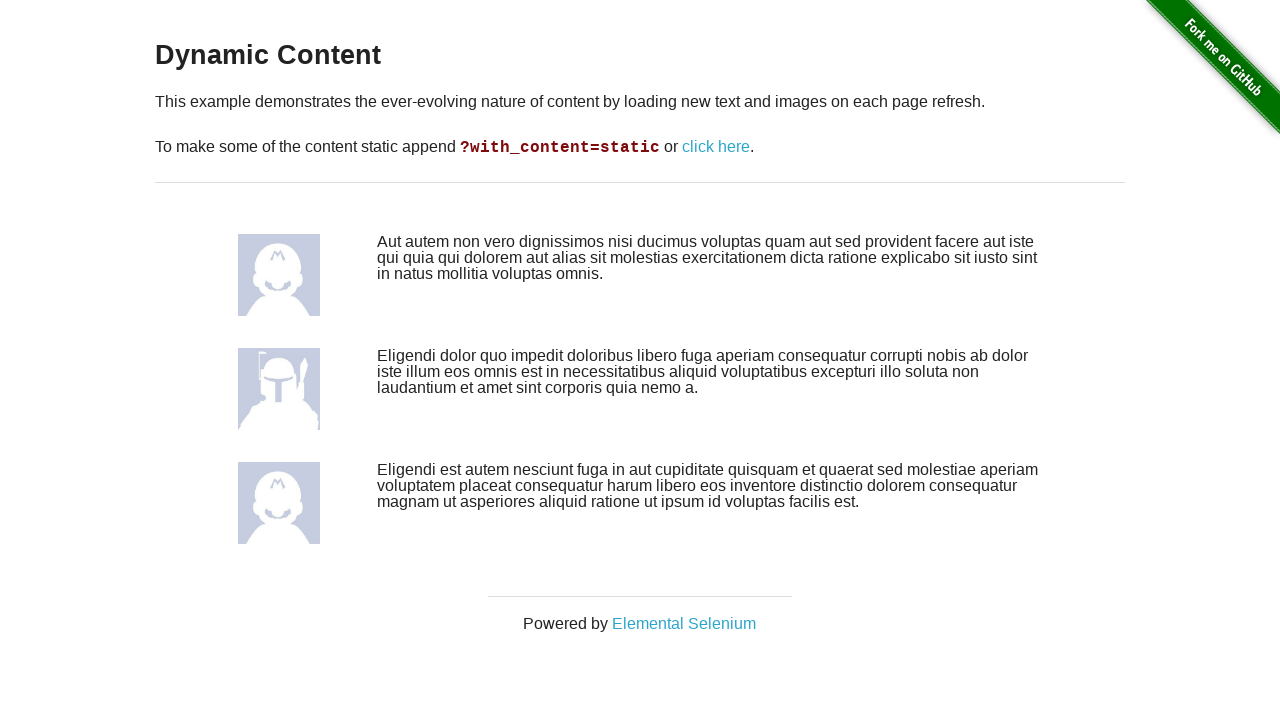

Retrieved first dynamic text element content
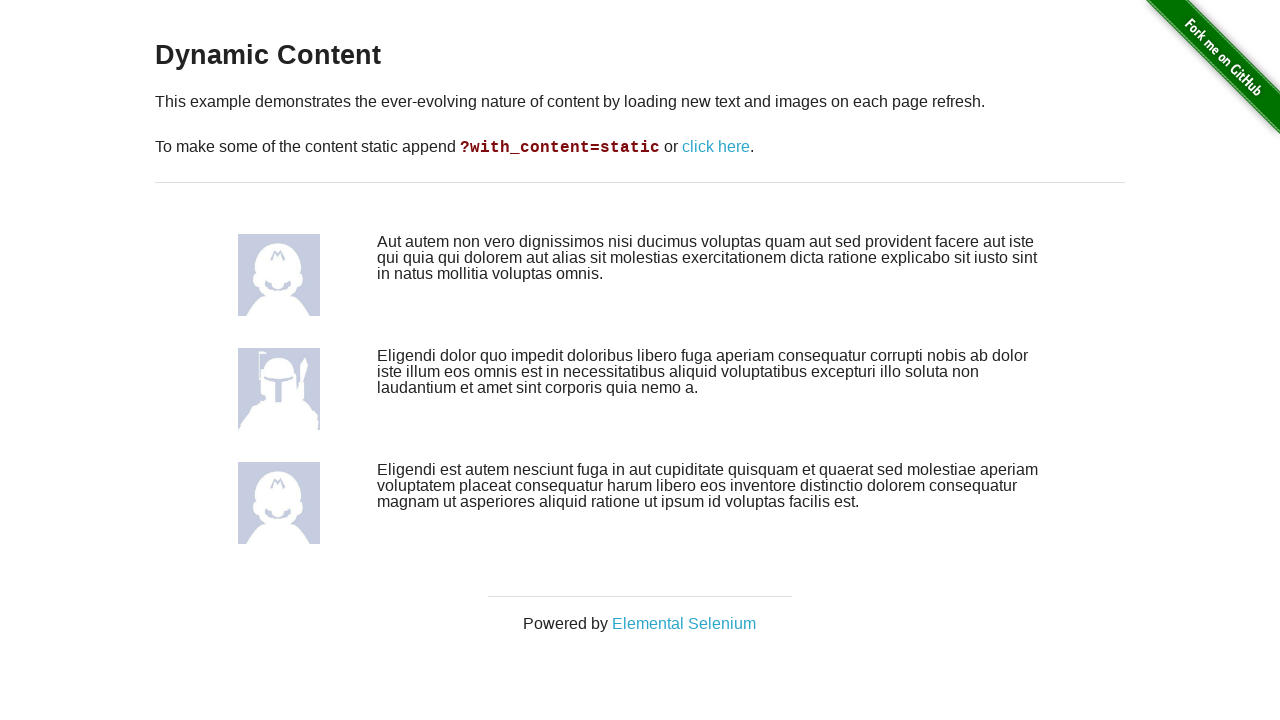

Retrieved second dynamic text element content
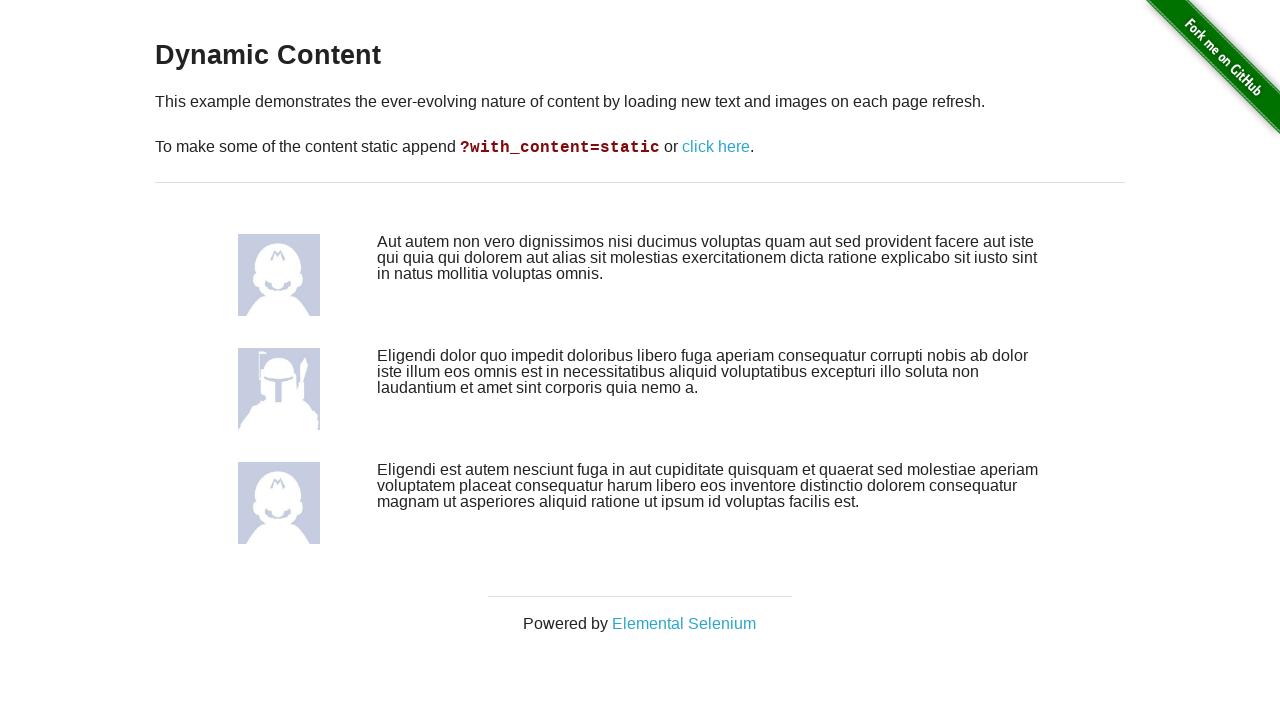

Retrieved third dynamic text element content
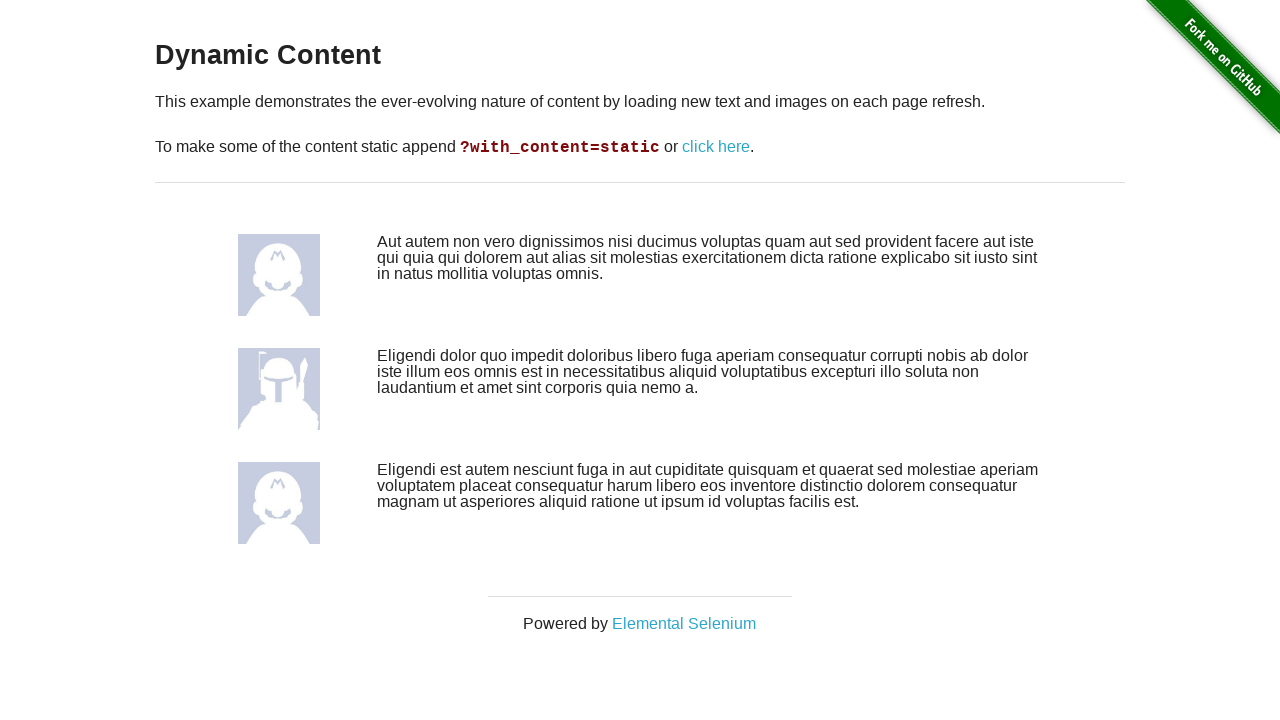

Verified first text element is a non-empty string
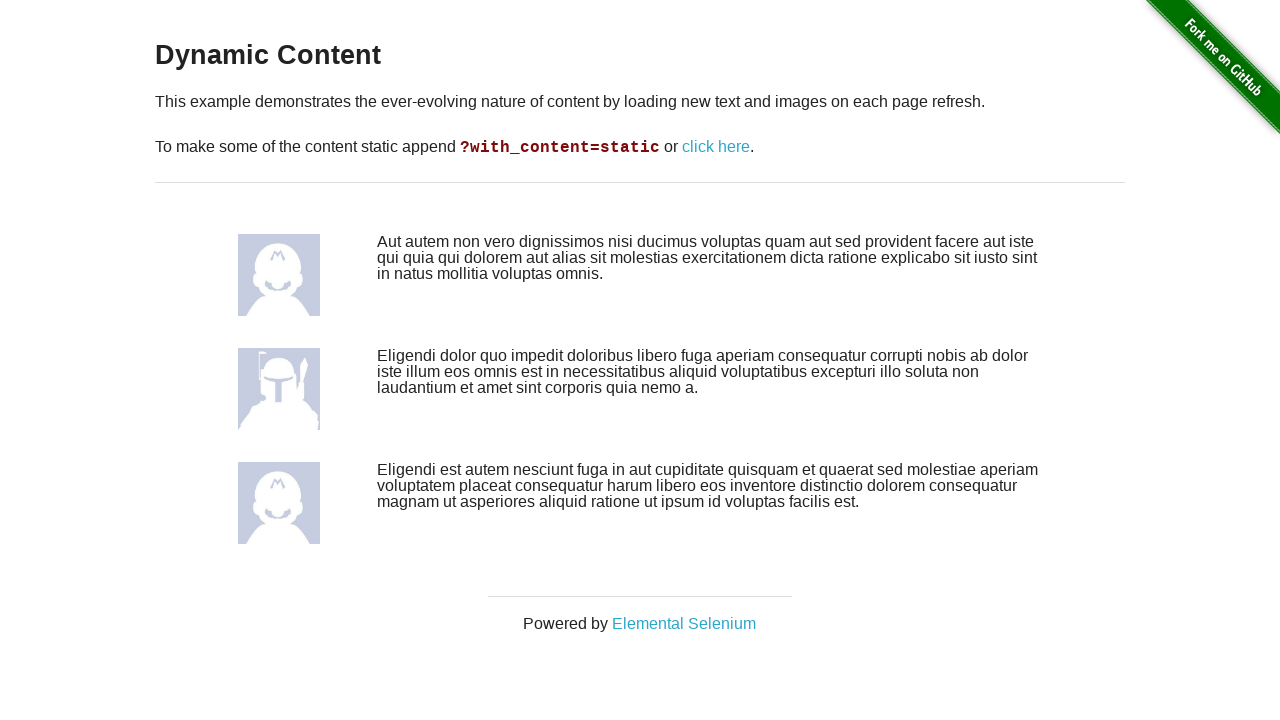

Verified second text element is a non-empty string
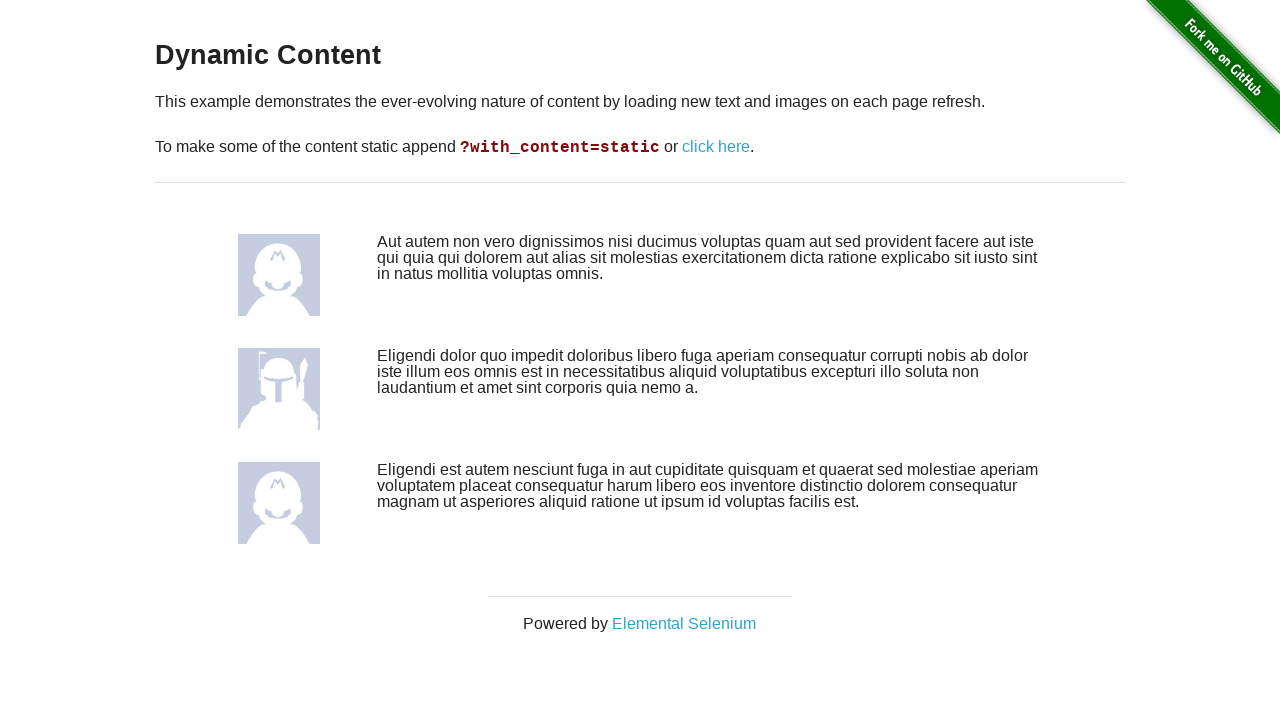

Verified third text element is a non-empty string
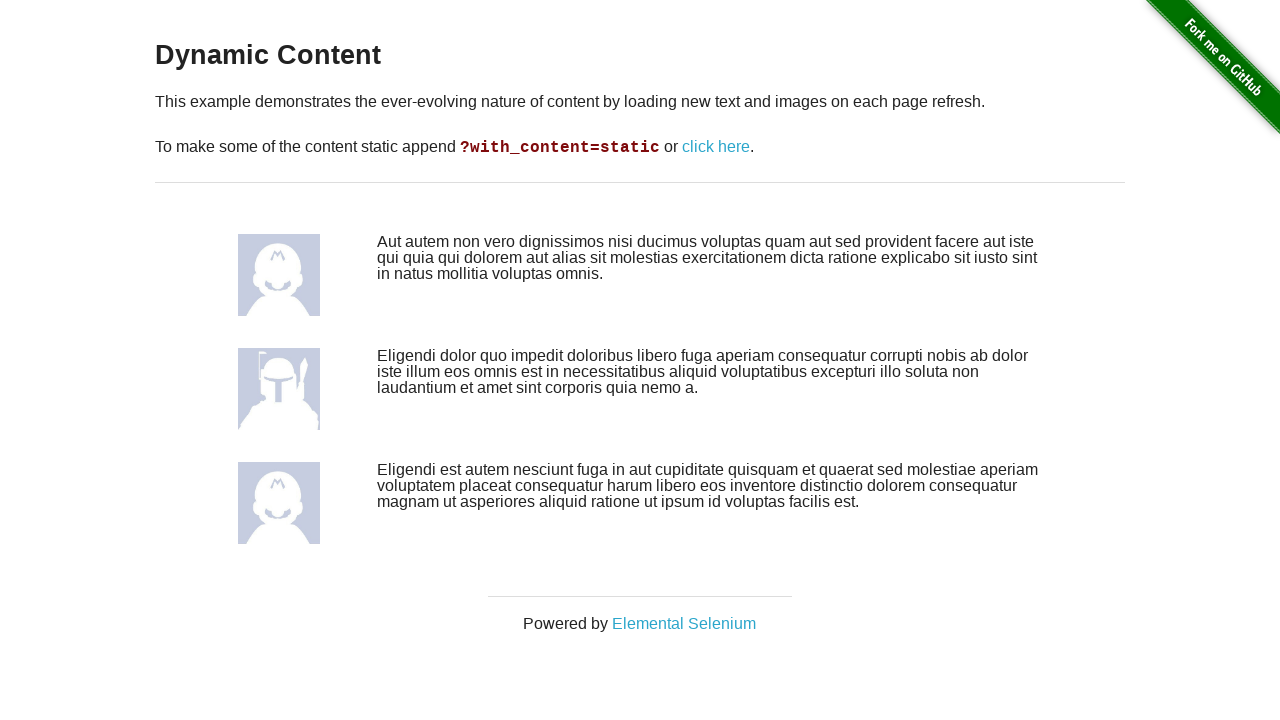

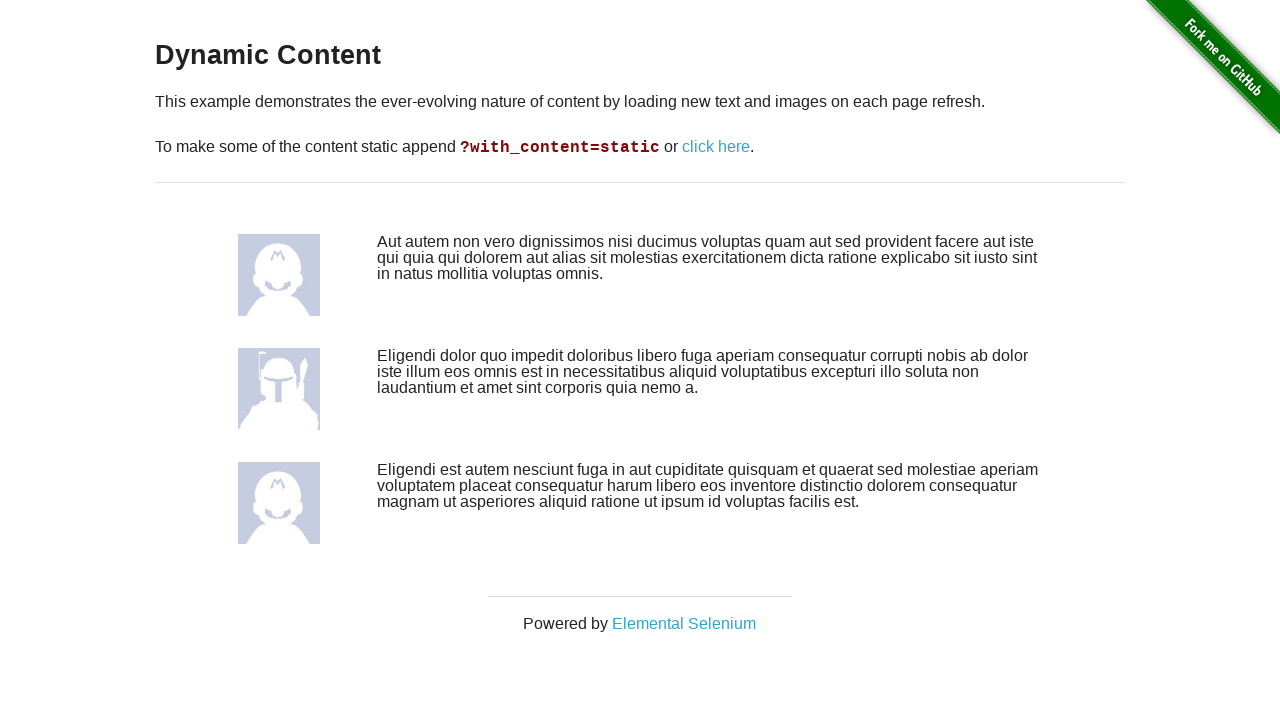